Tests clicking a button with a dynamic ID multiple times on the UI Testing Playground site to verify the button can be located despite having a dynamic identifier.

Starting URL: http://uitestingplayground.com/dynamicid

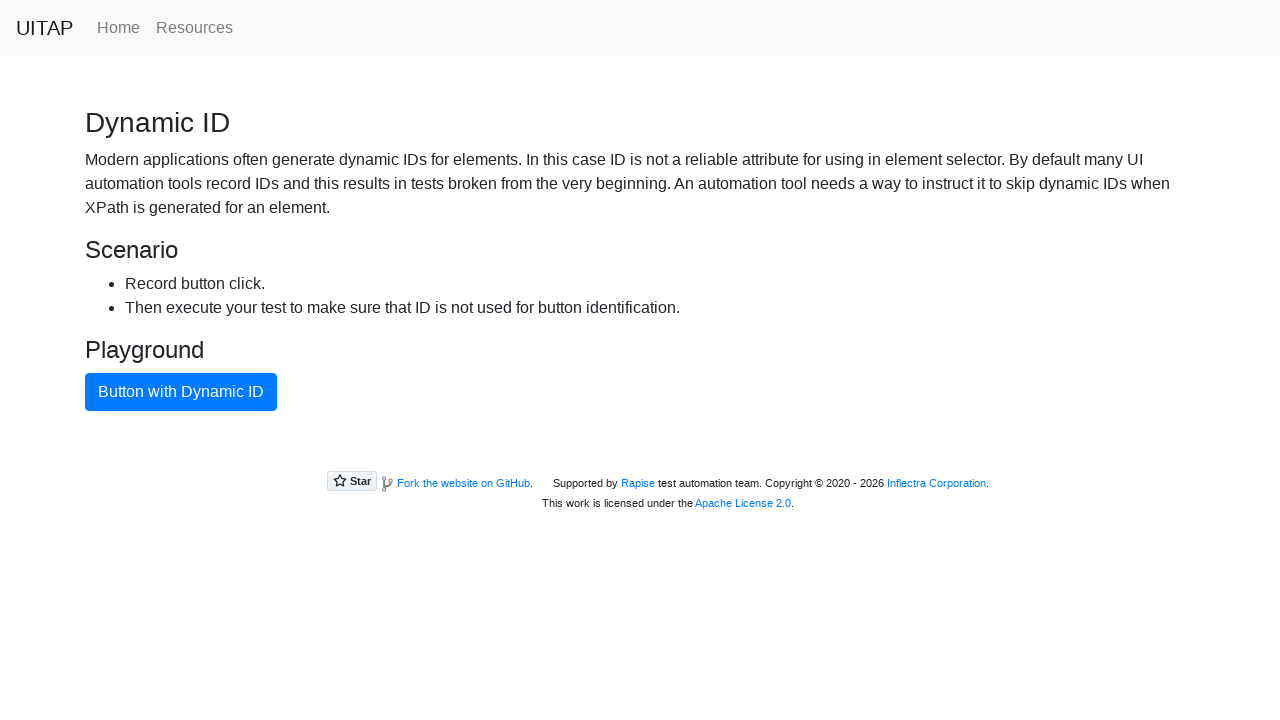

Navigated to UI Testing Playground dynamic ID page
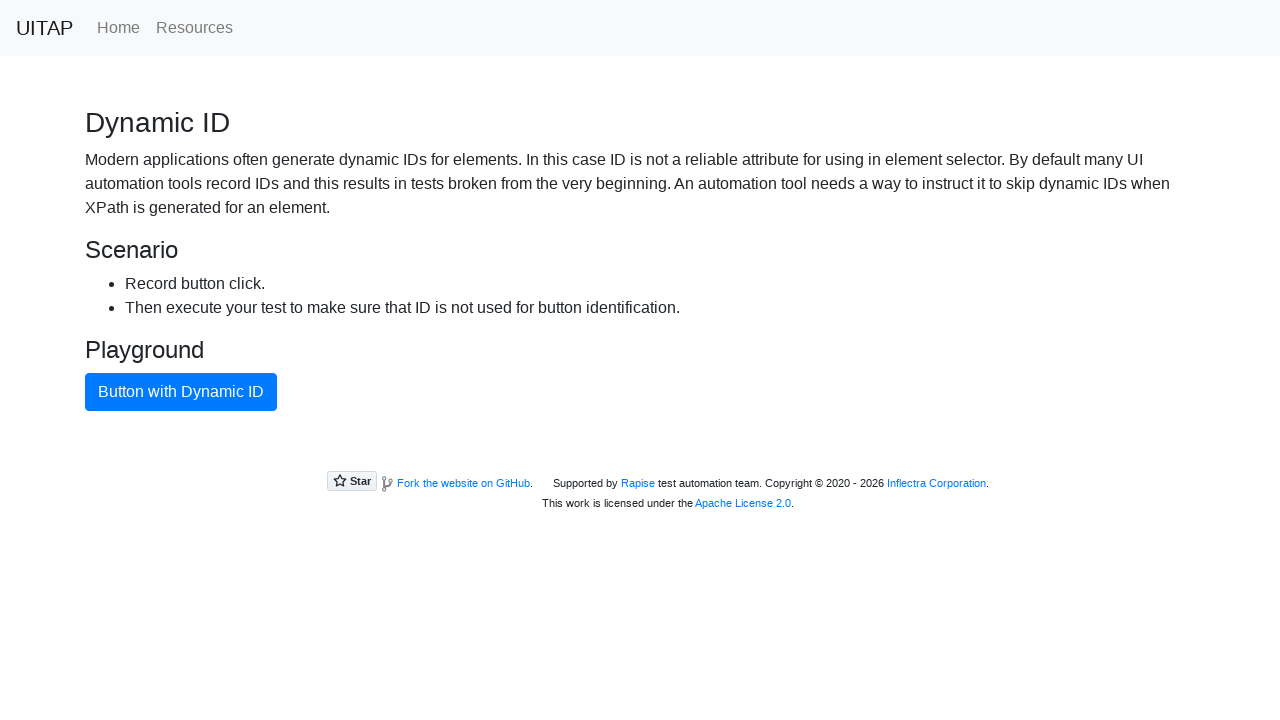

Clicked button with dynamic ID (attempt 1) at (181, 392) on .btn.btn-primary
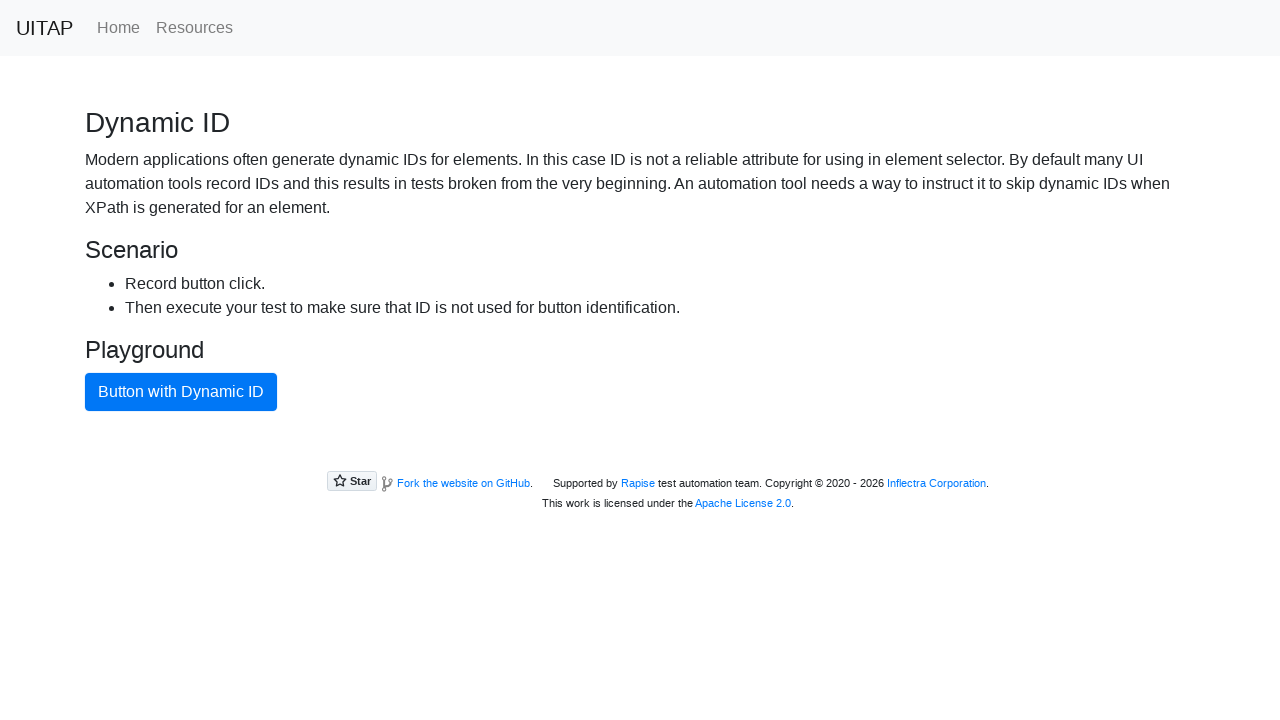

Waited 500ms between button clicks
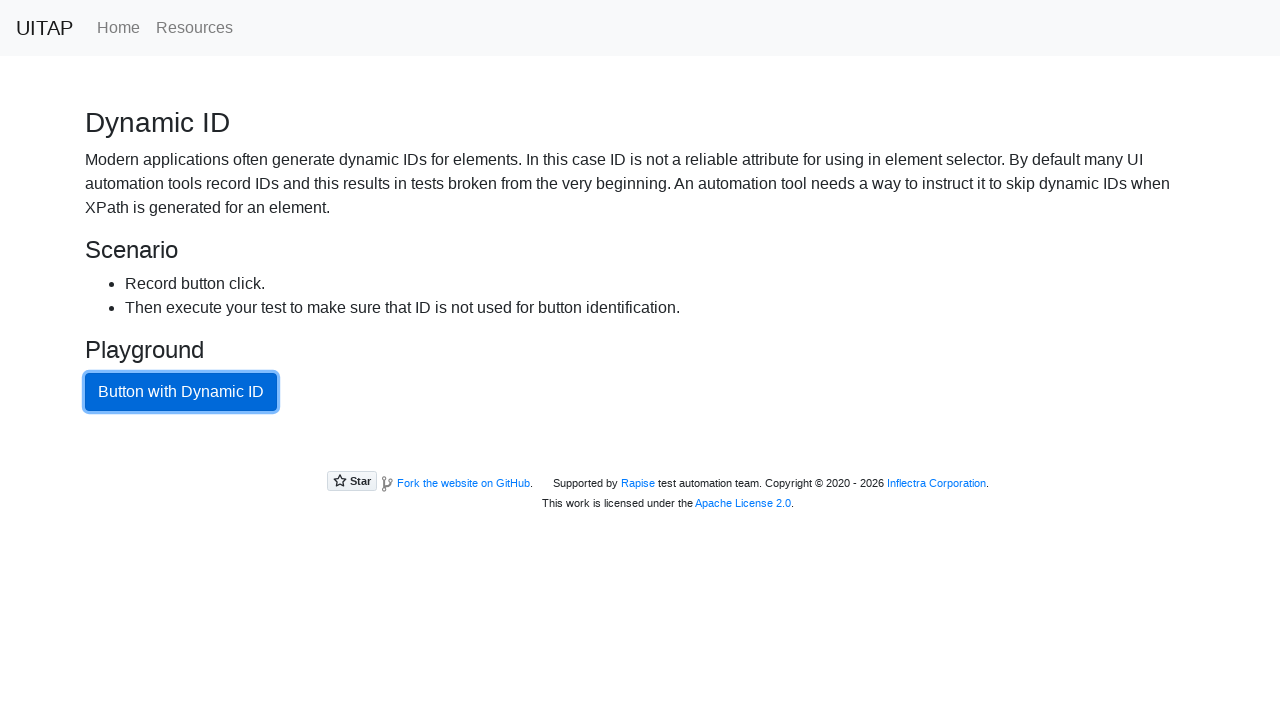

Clicked button with dynamic ID (attempt 2) at (181, 392) on .btn.btn-primary
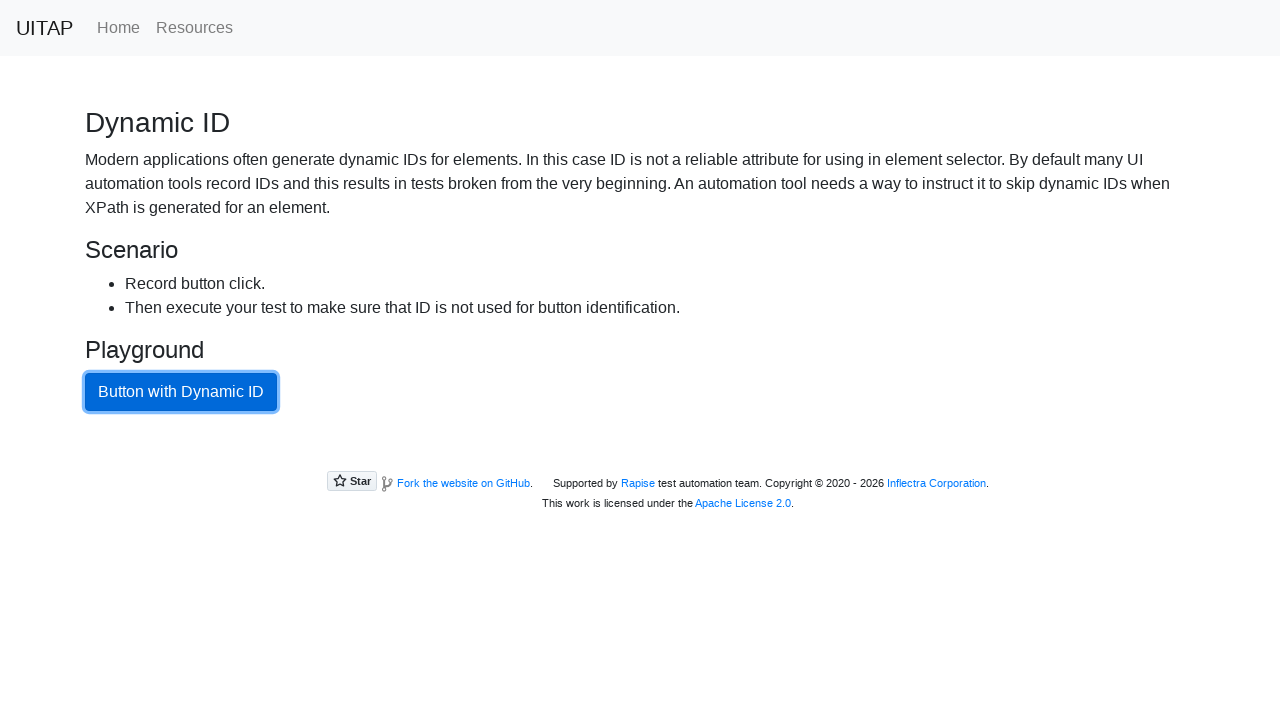

Waited 500ms between button clicks
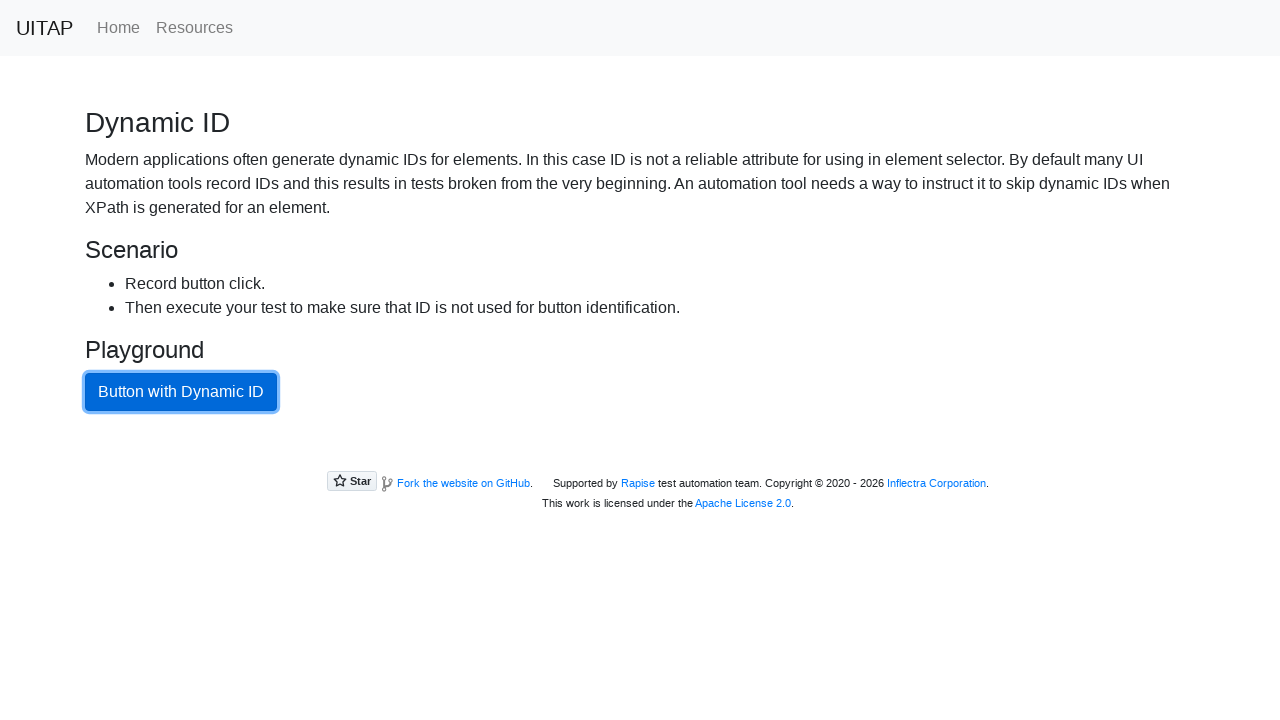

Clicked button with dynamic ID (attempt 3) at (181, 392) on .btn.btn-primary
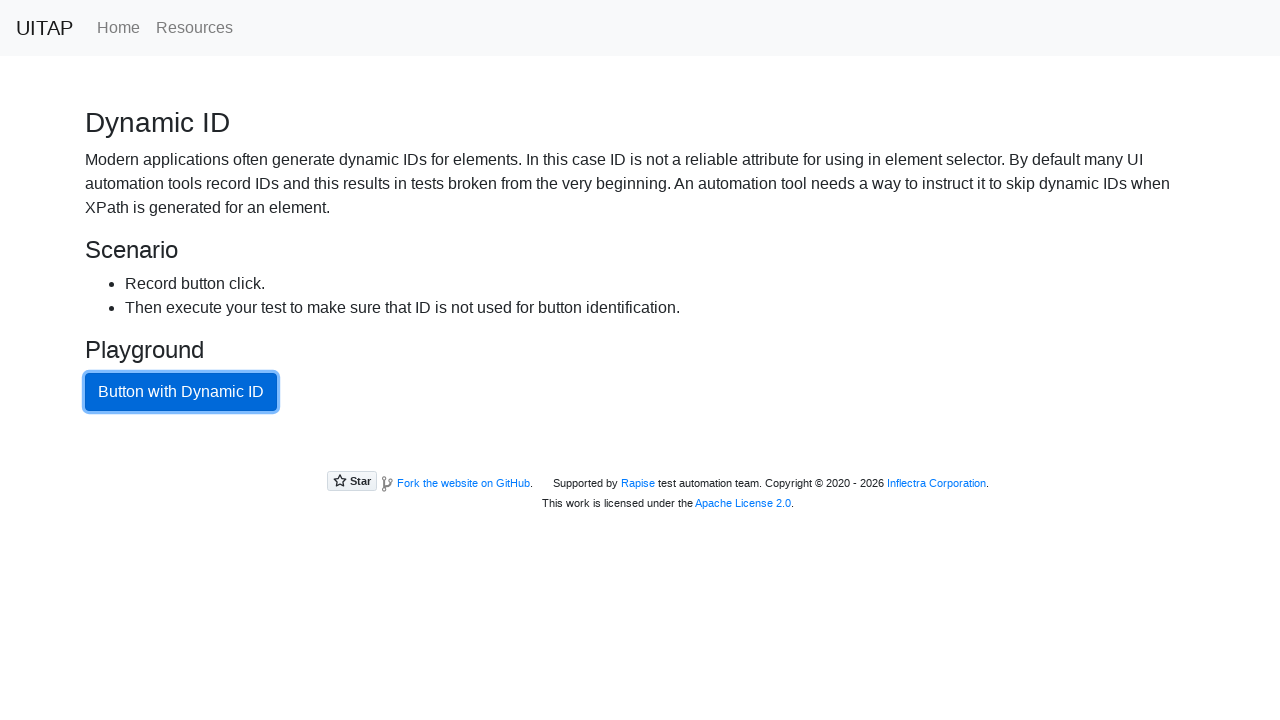

Waited 500ms between button clicks
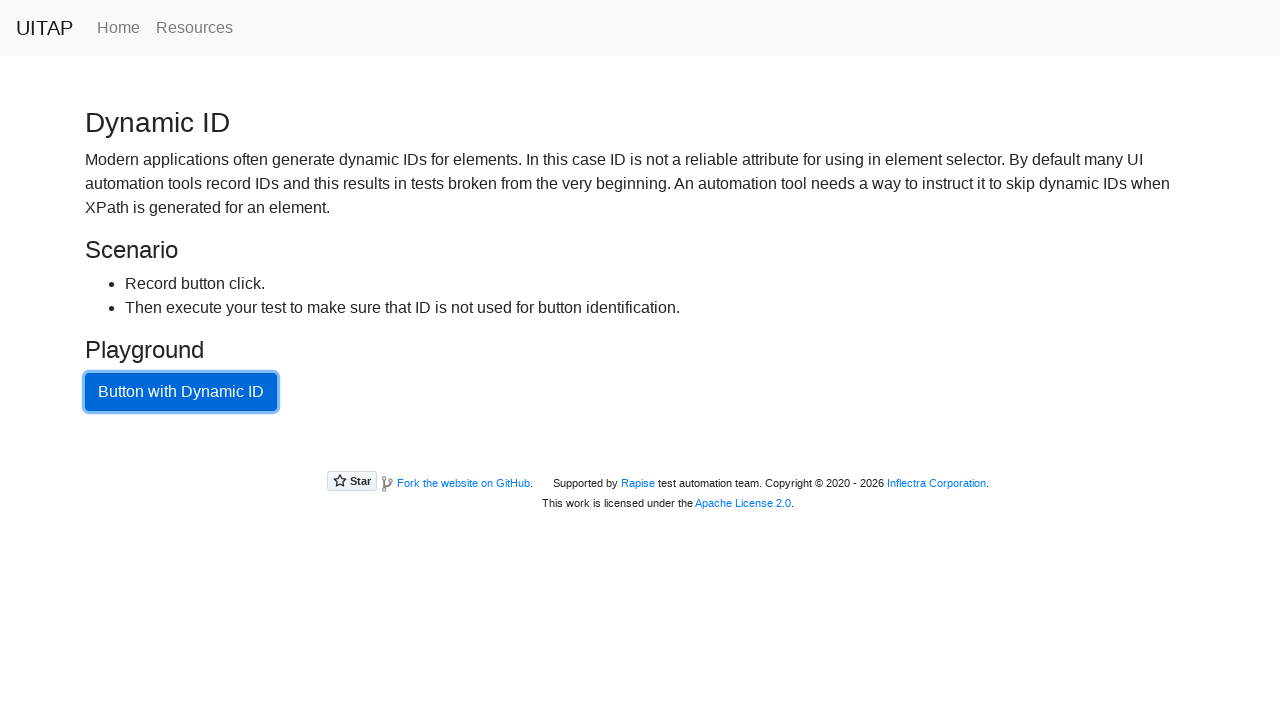

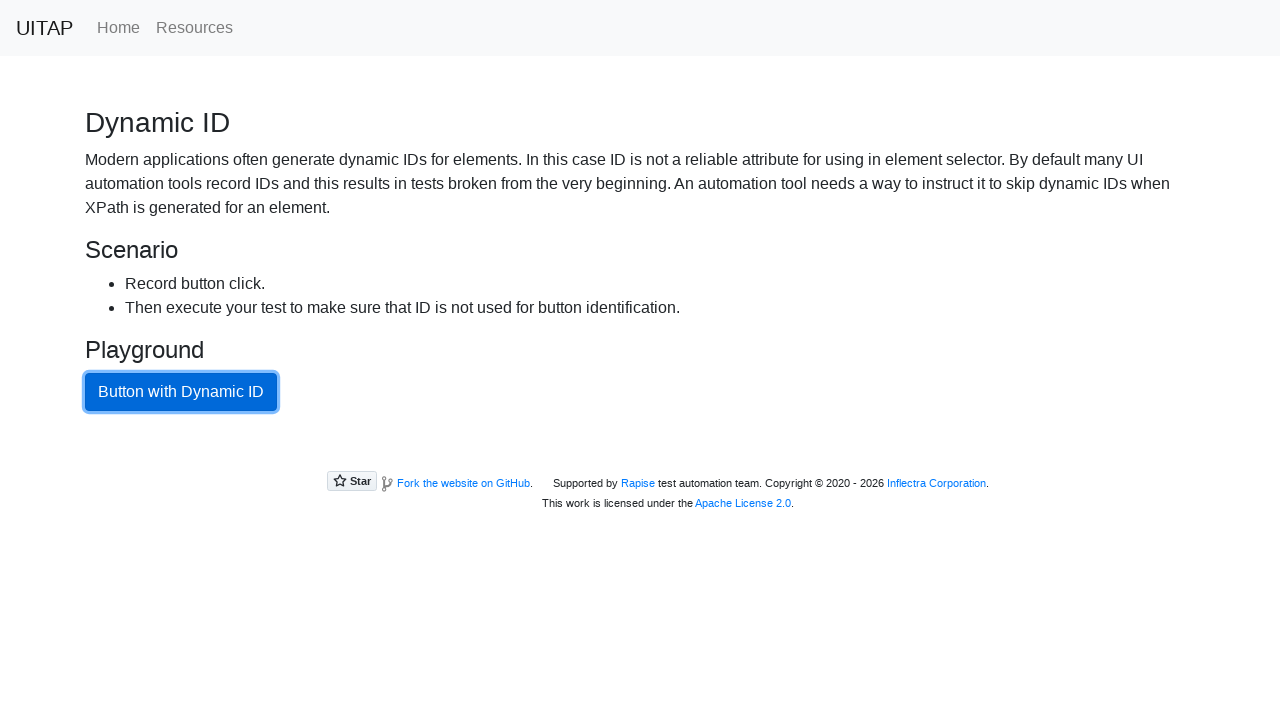